Tests dropdown selection functionality by selecting options from different dropdown menus using various selection methods

Starting URL: https://letcode.in/dropdowns

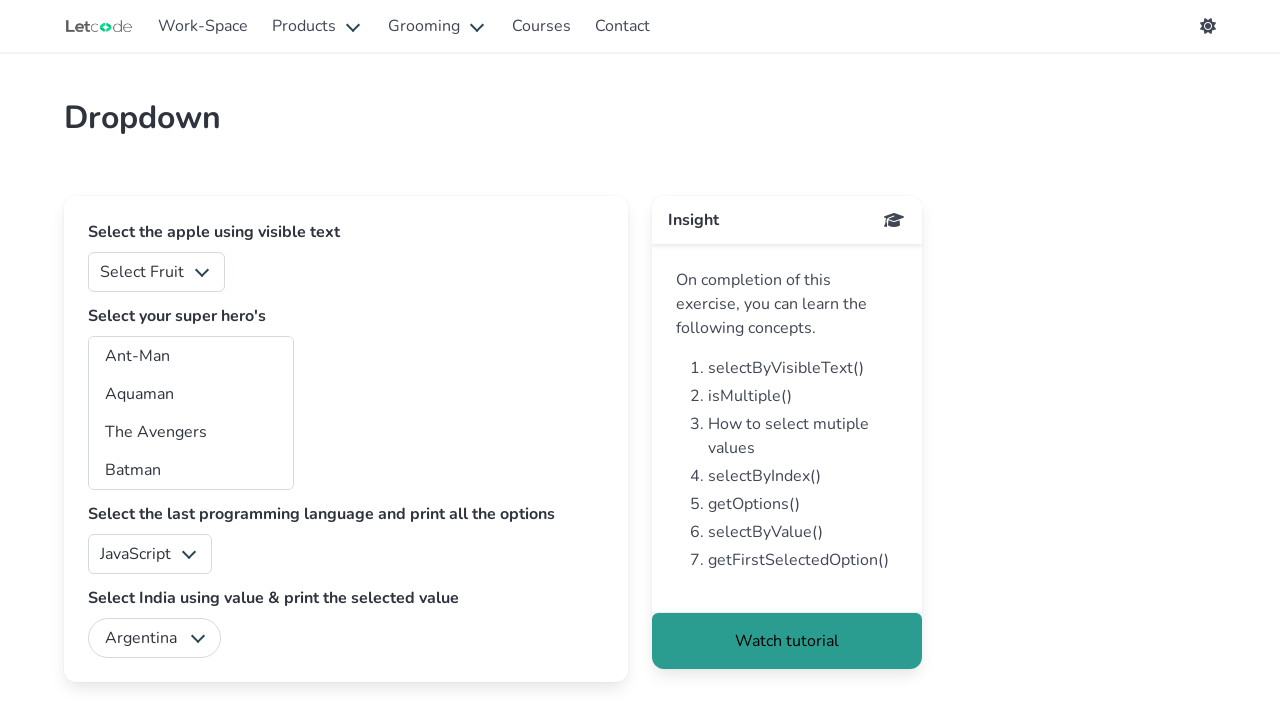

Selected 'Apple' from fruits dropdown by visible text on #fruits
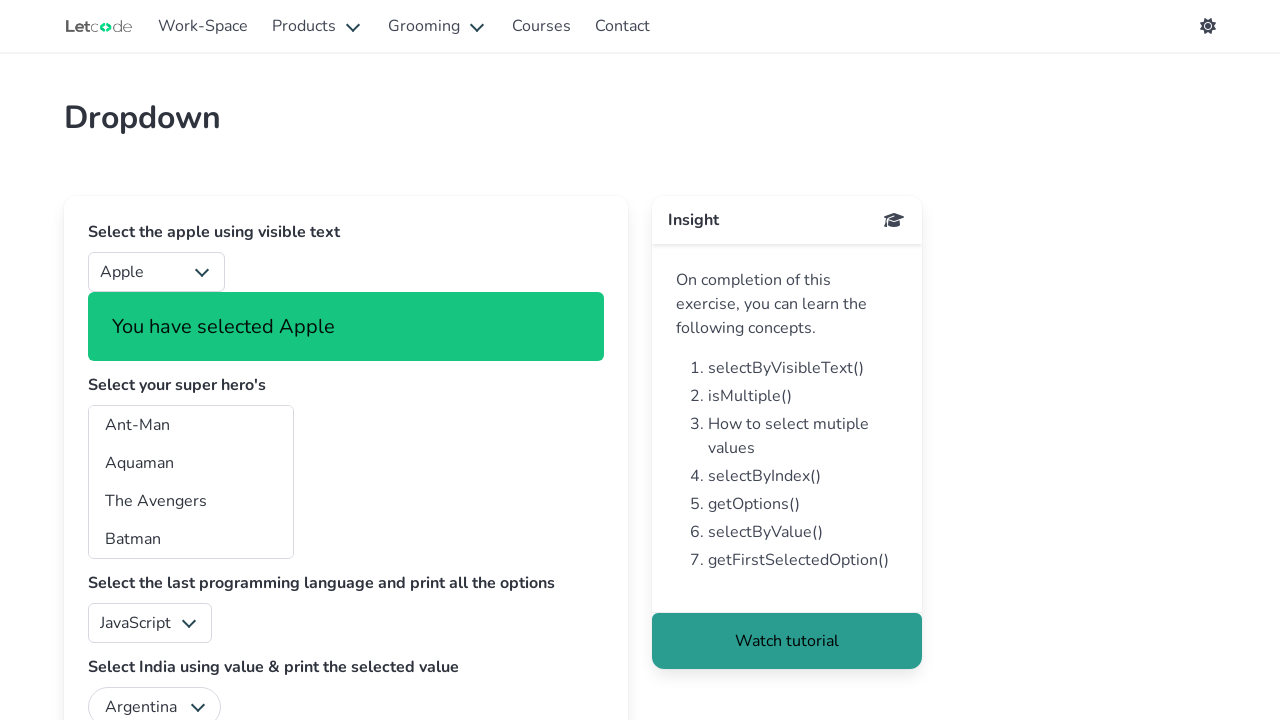

Selected 'India' from country dropdown by value on #country
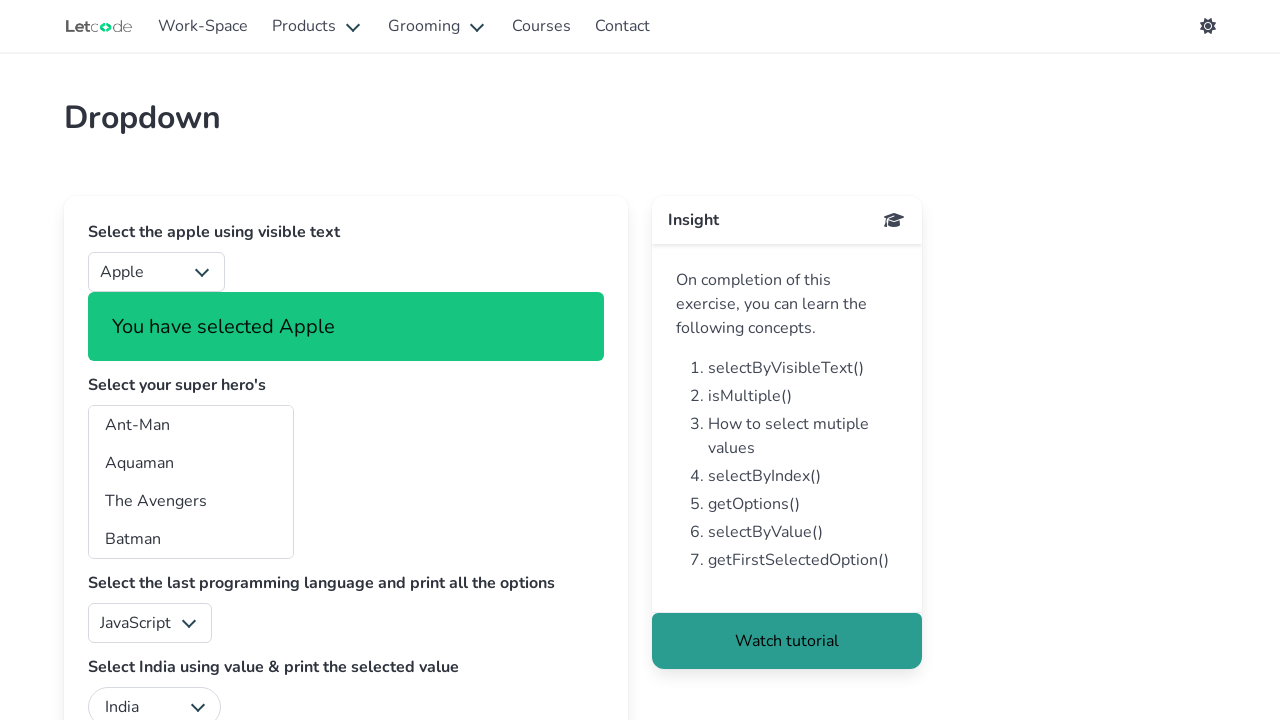

Selected first option from superheros dropdown by index on #superheros
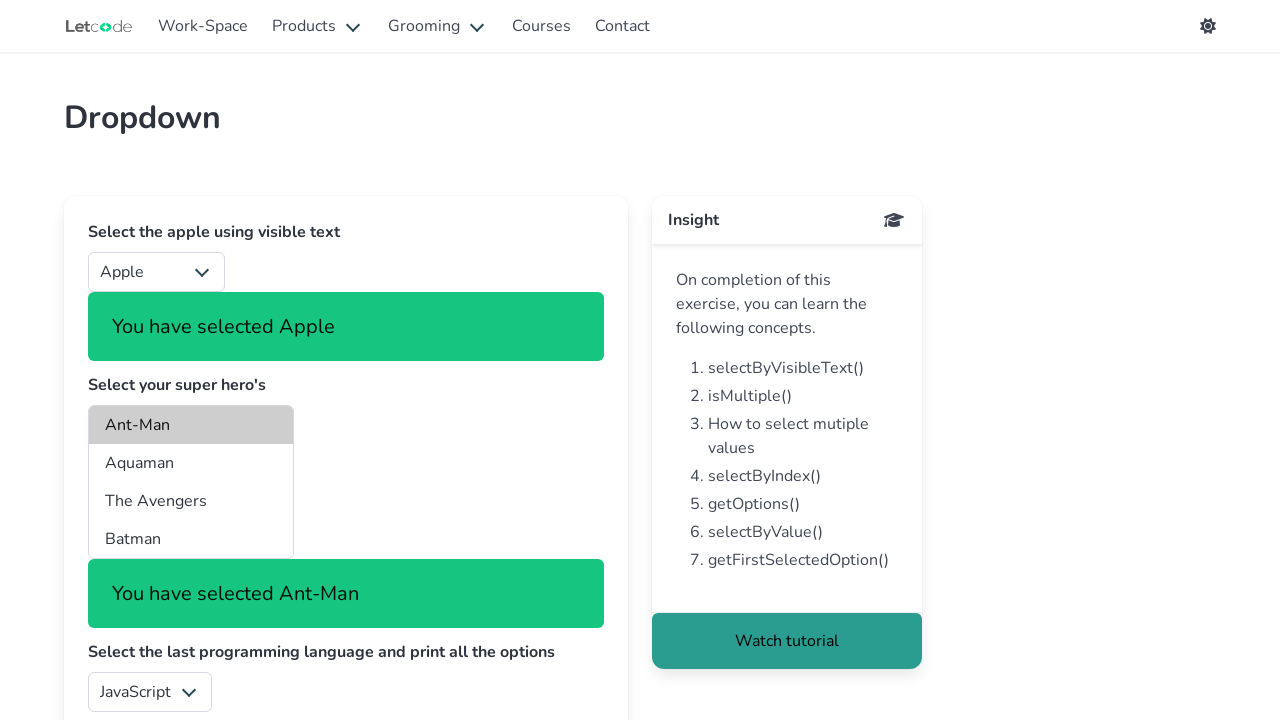

Selected 'Aquaman' from superheros dropdown by value on #superheros
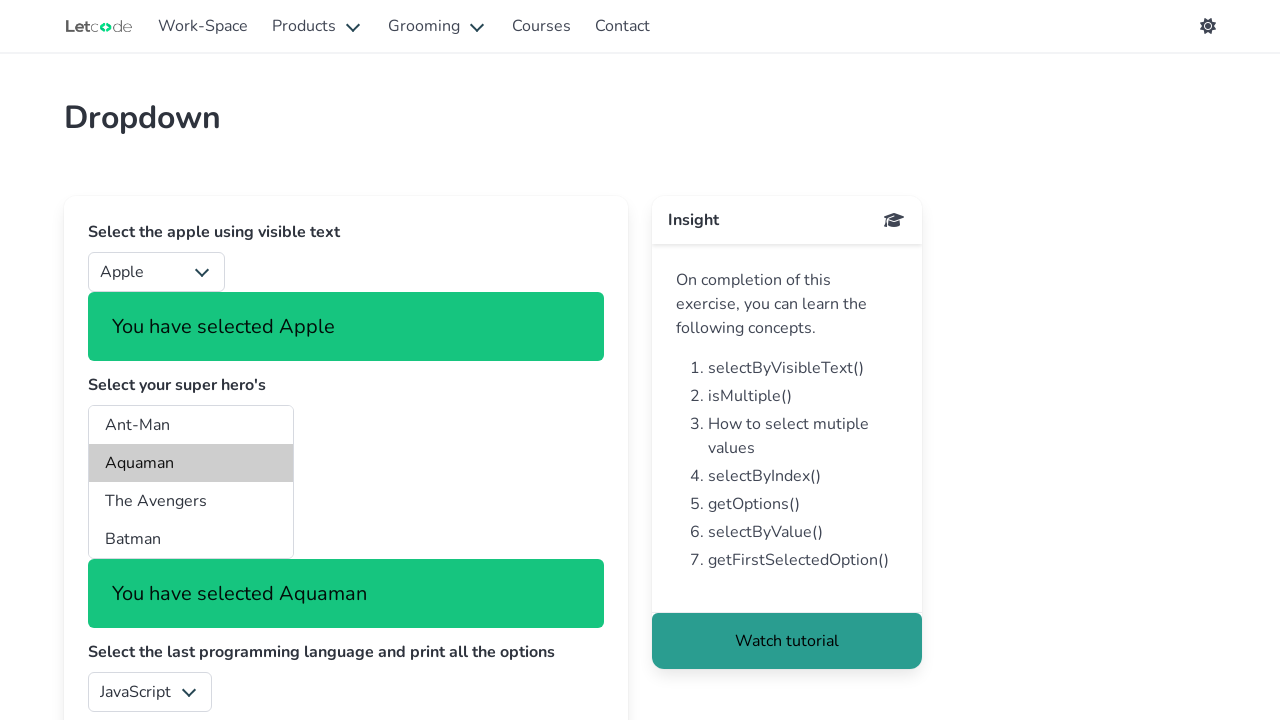

Deselected first option from superheros dropdown by re-selecting only Aquaman on #superheros
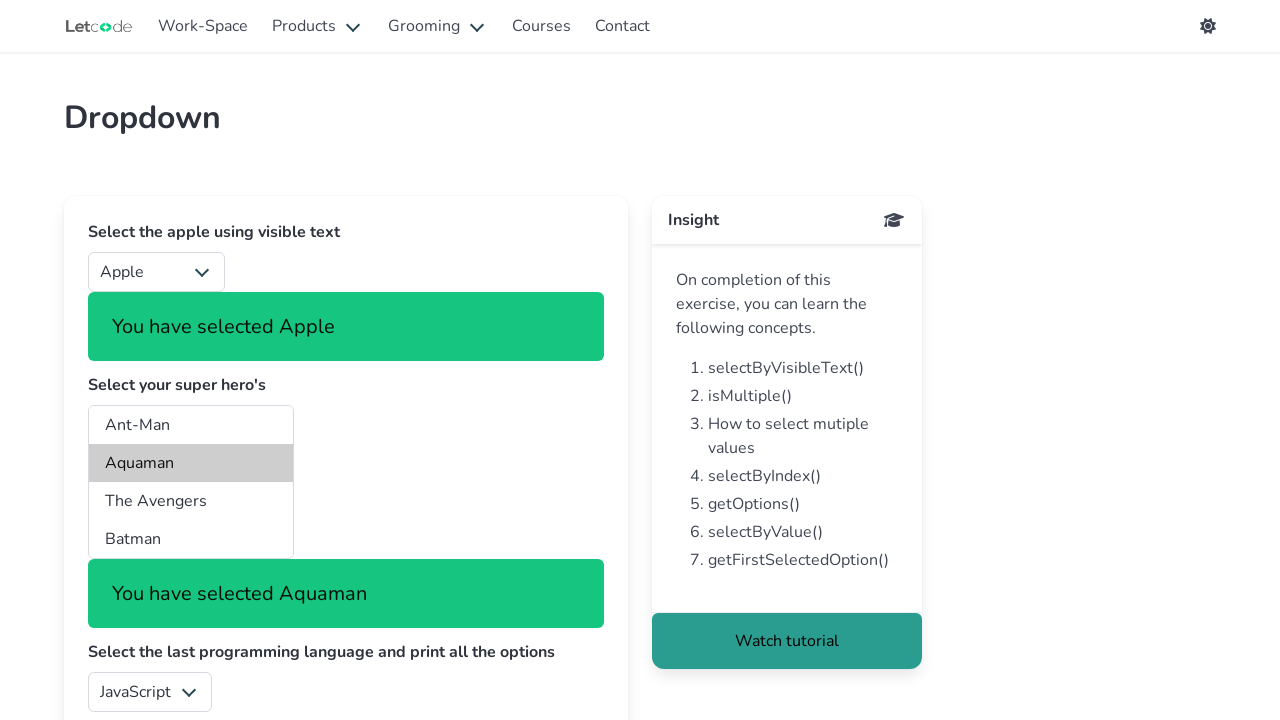

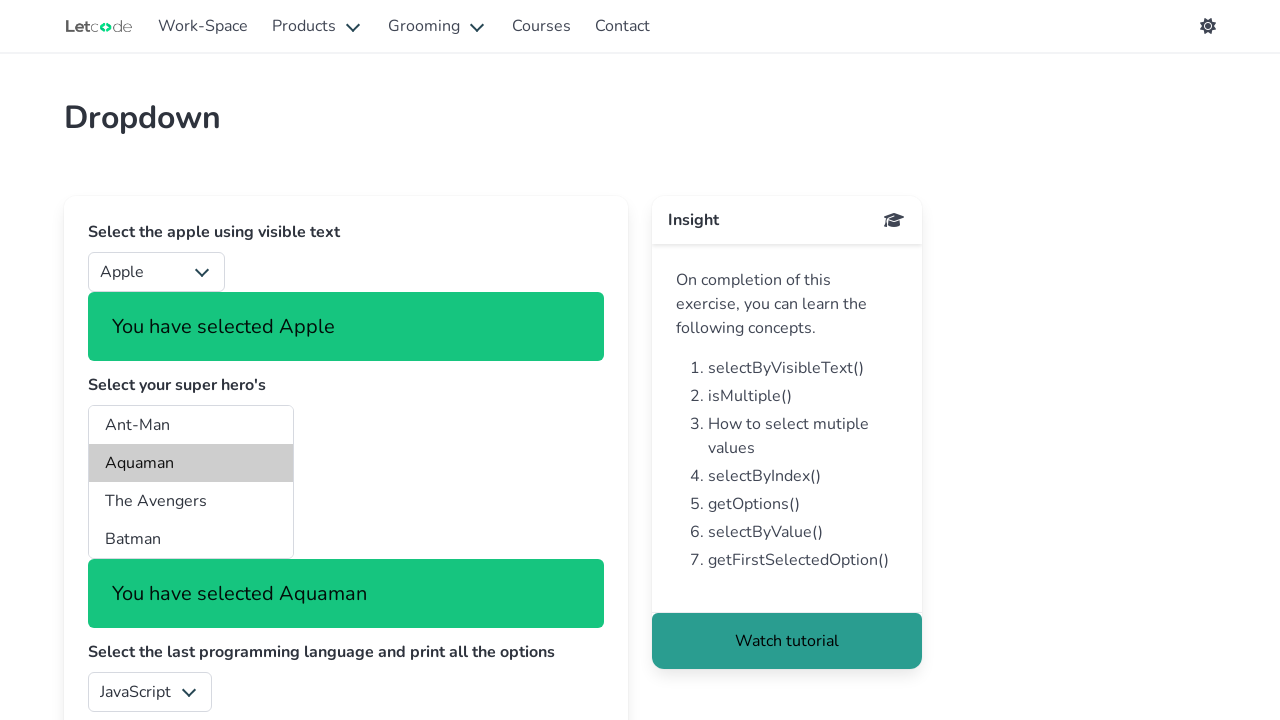